Tests JavaScript alert handling by navigating to the alerts page, clicking the JS Alert button, accepting the alert, and verifying the success message is displayed.

Starting URL: https://the-internet.herokuapp.com/

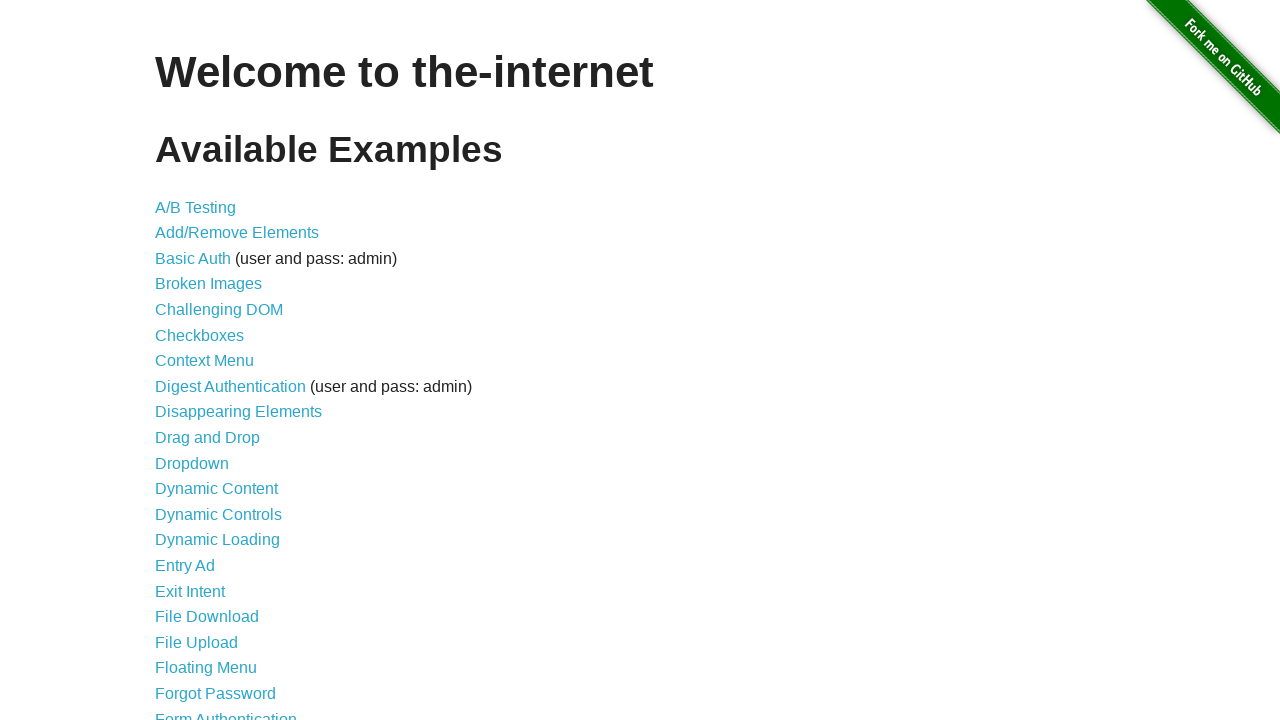

Clicked link to navigate to JavaScript Alerts page at (214, 361) on a[href='/javascript_alerts']
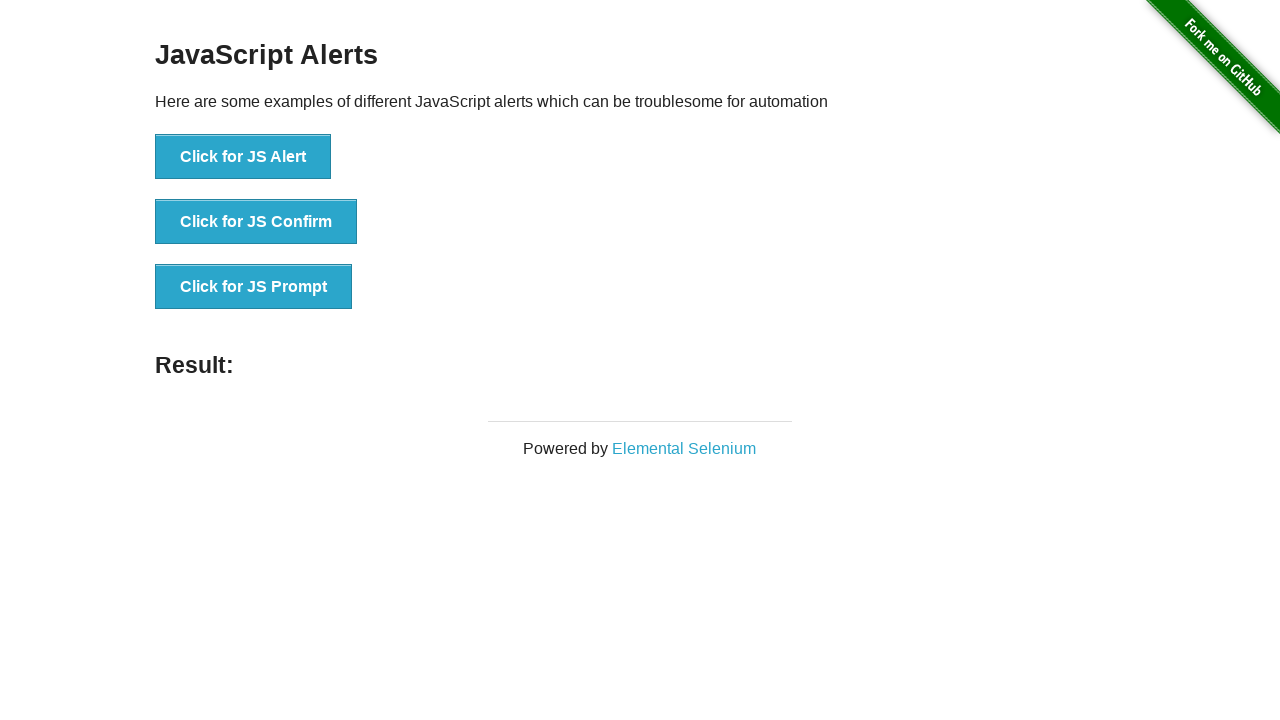

JavaScript Alerts page loaded and JS Alert button is visible
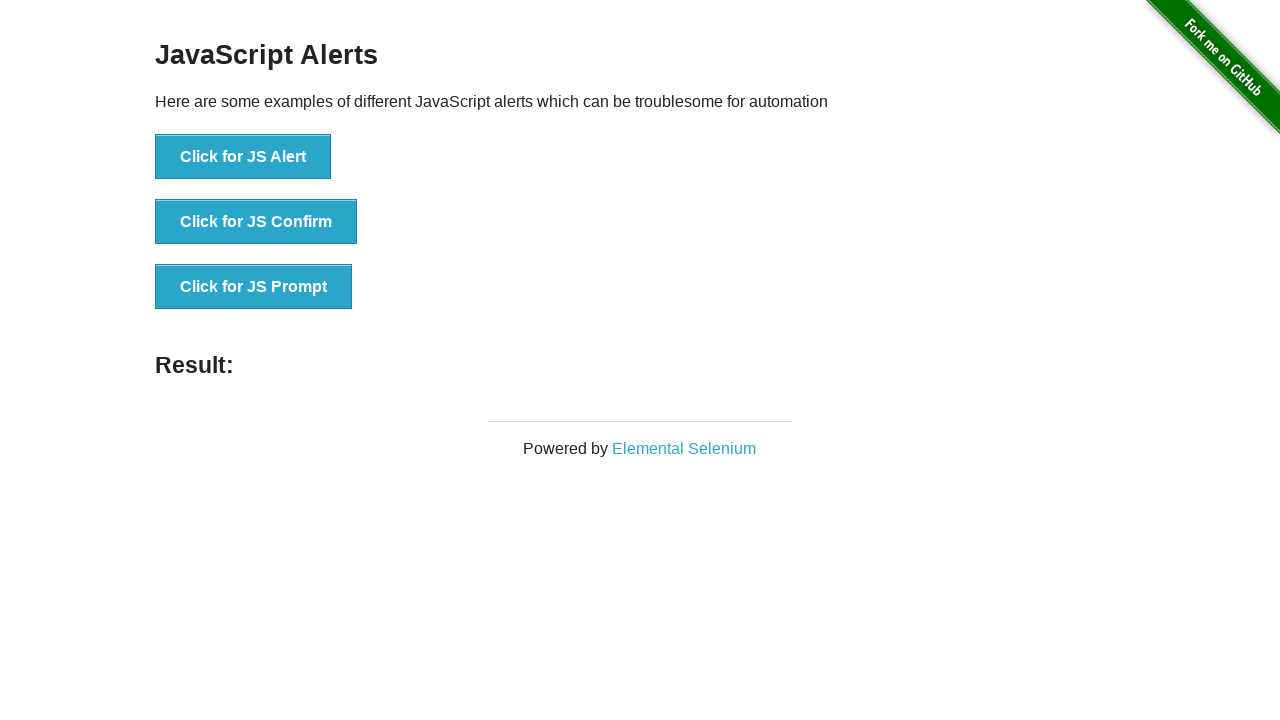

Clicked JS Alert button at (243, 157) on button[onclick='jsAlert()']
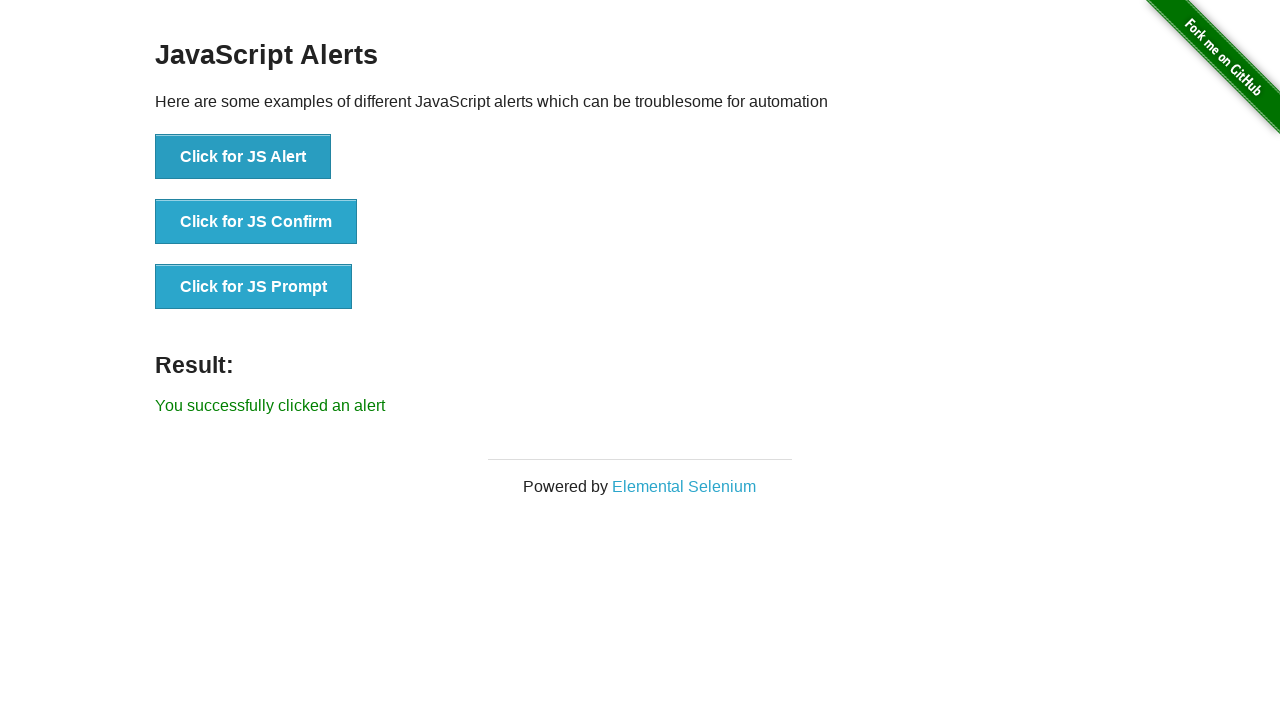

Set up dialog handler to accept alerts
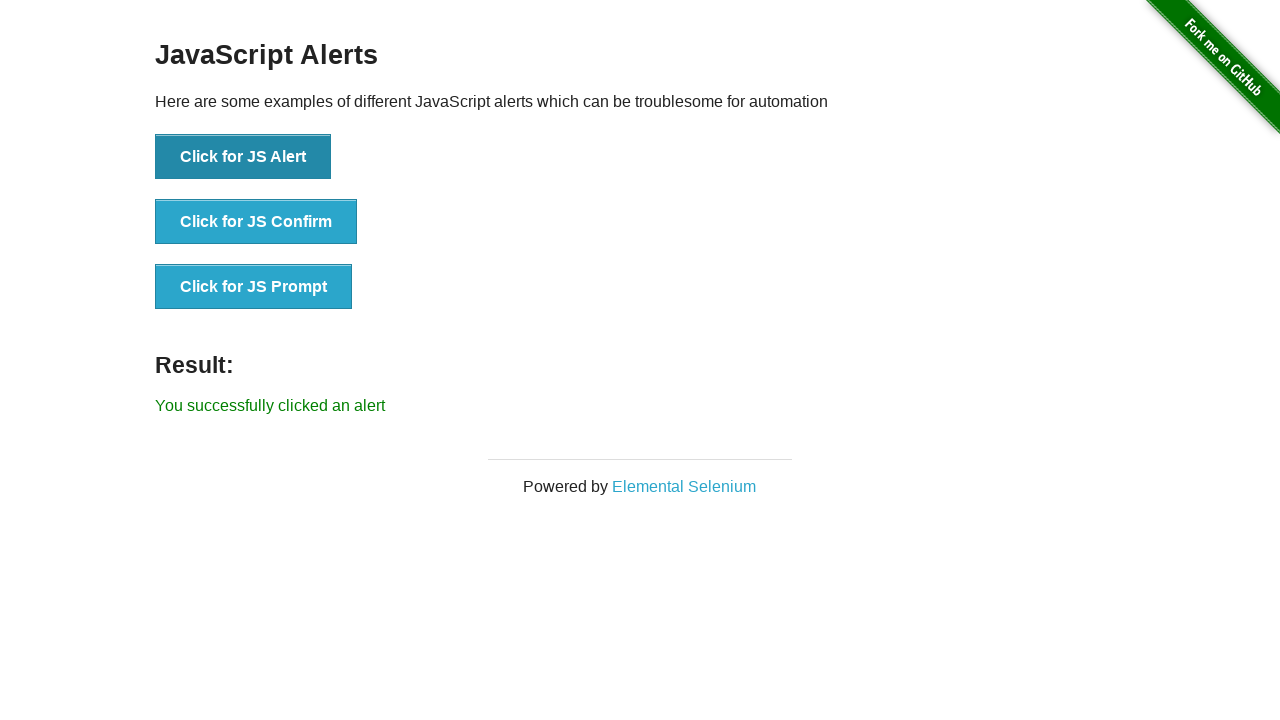

Clicked JS Alert button again to trigger alert with handler active at (243, 157) on button[onclick='jsAlert()']
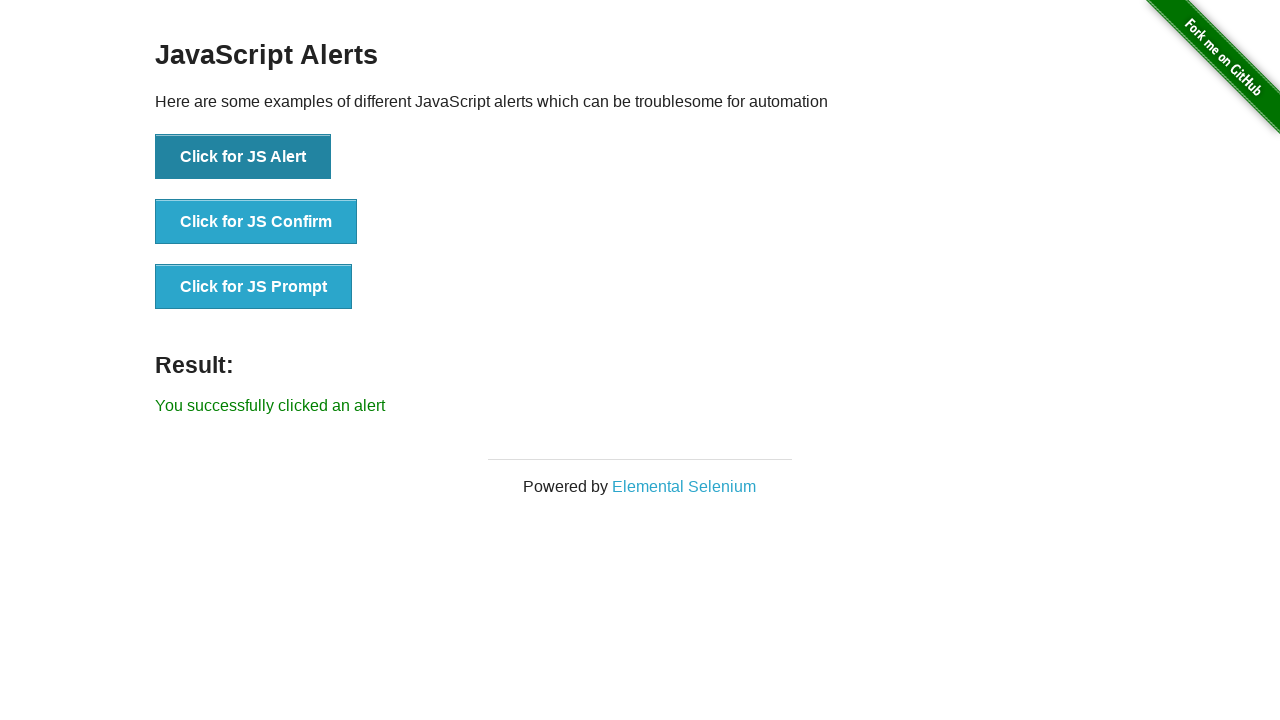

Result message element appeared on page
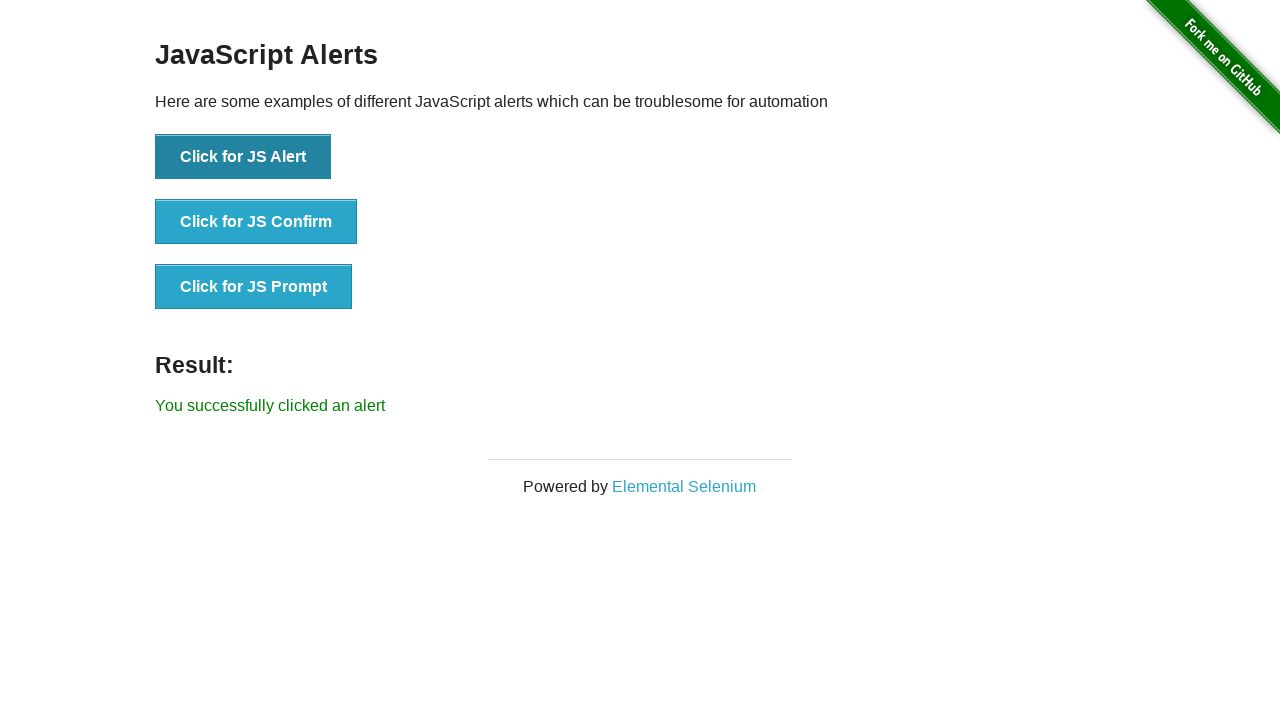

Retrieved result text: 'You successfully clicked an alert'
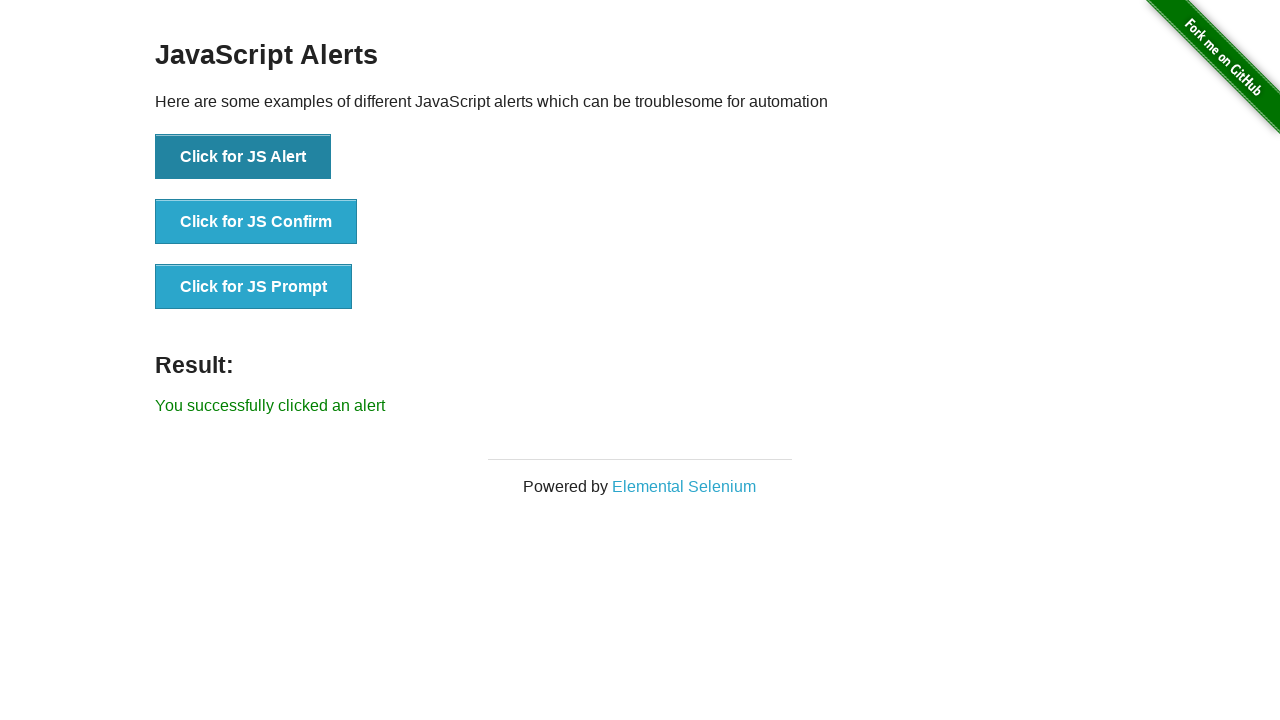

Verified success message is displayed: 'You successfully clicked an alert'
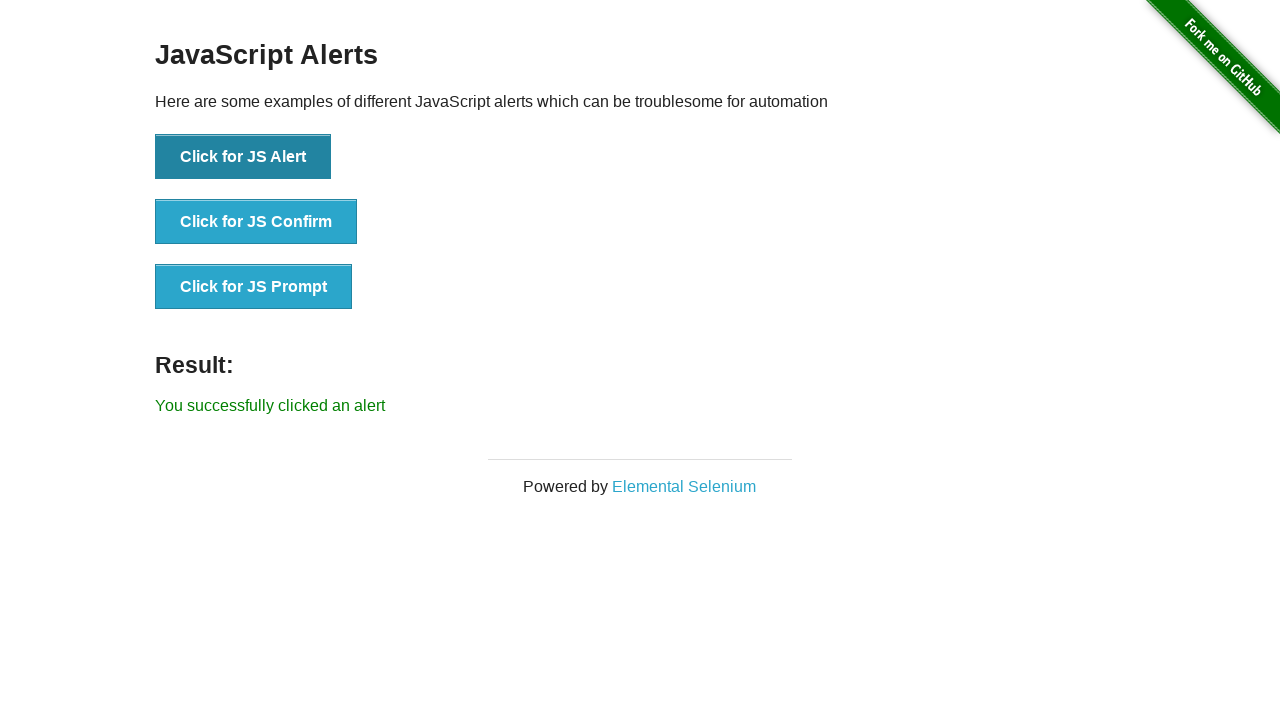

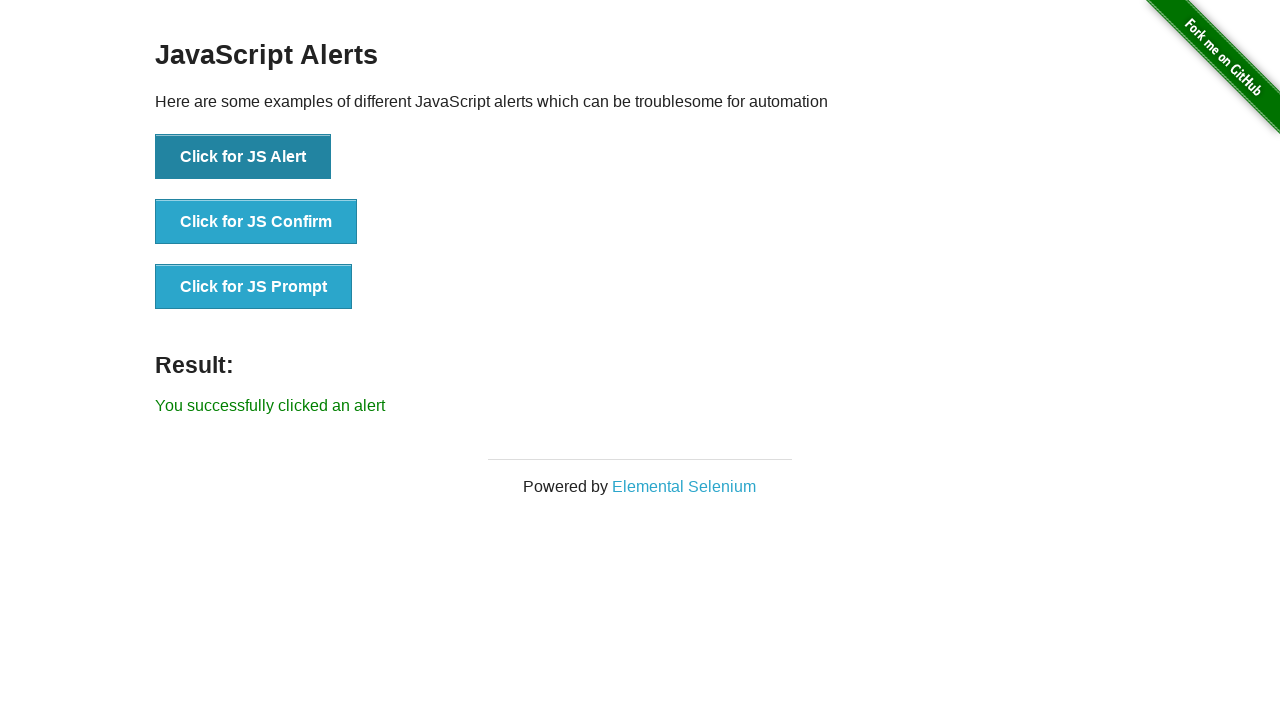